Tests valid contact form submission by filling all fields with valid data and submitting the form.

Starting URL: https://parabank.parasoft.com/parabank/contact.htm

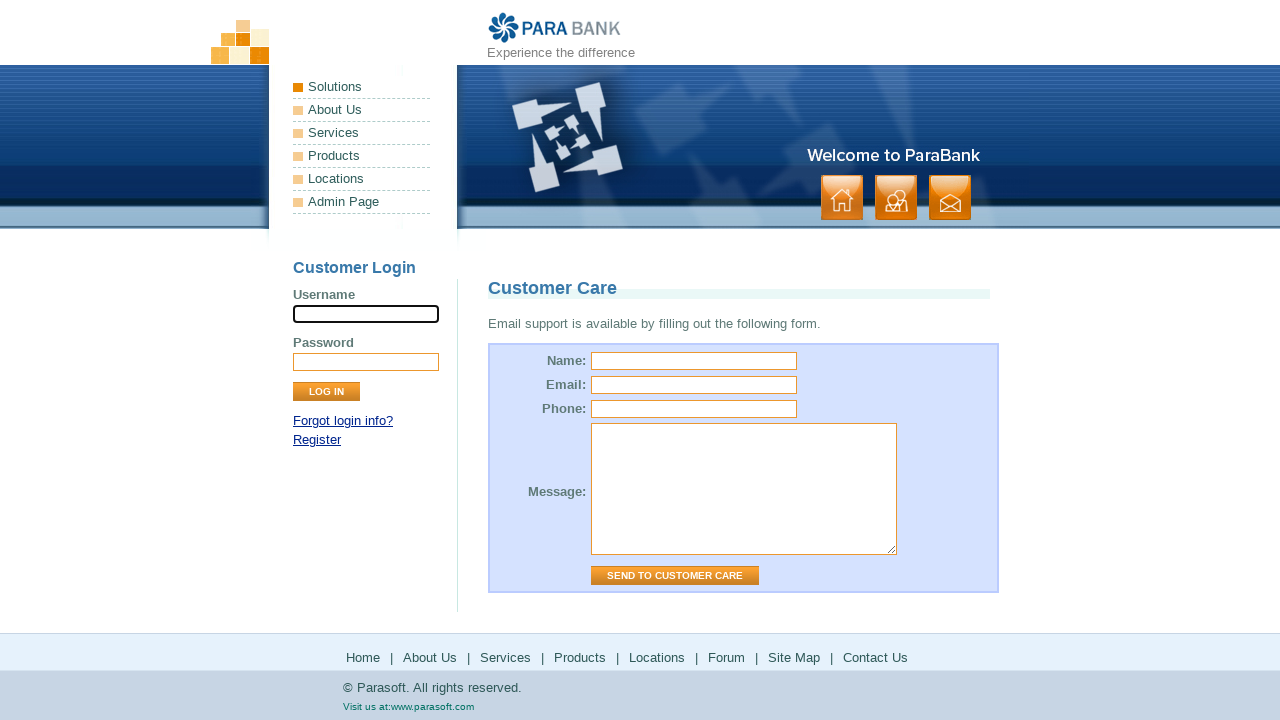

Navigated to contact form page and waited for network idle
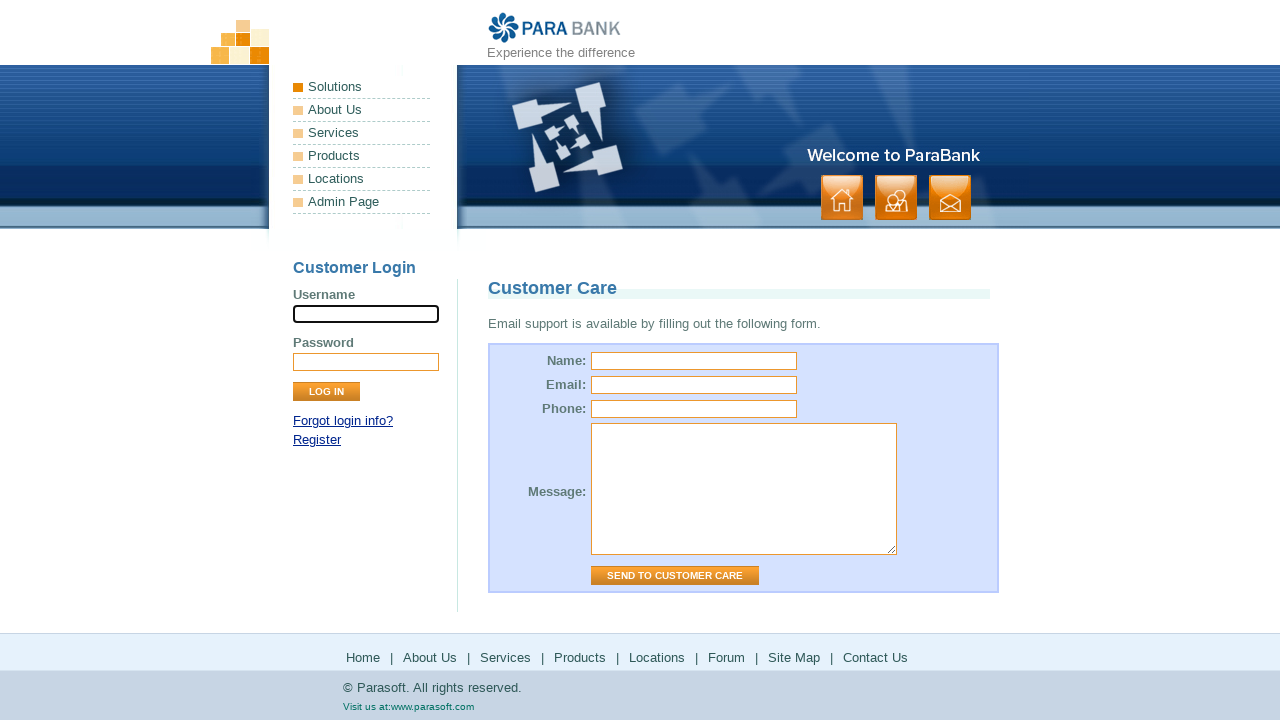

Filled name field with 'Starling De la Cruz' on #name
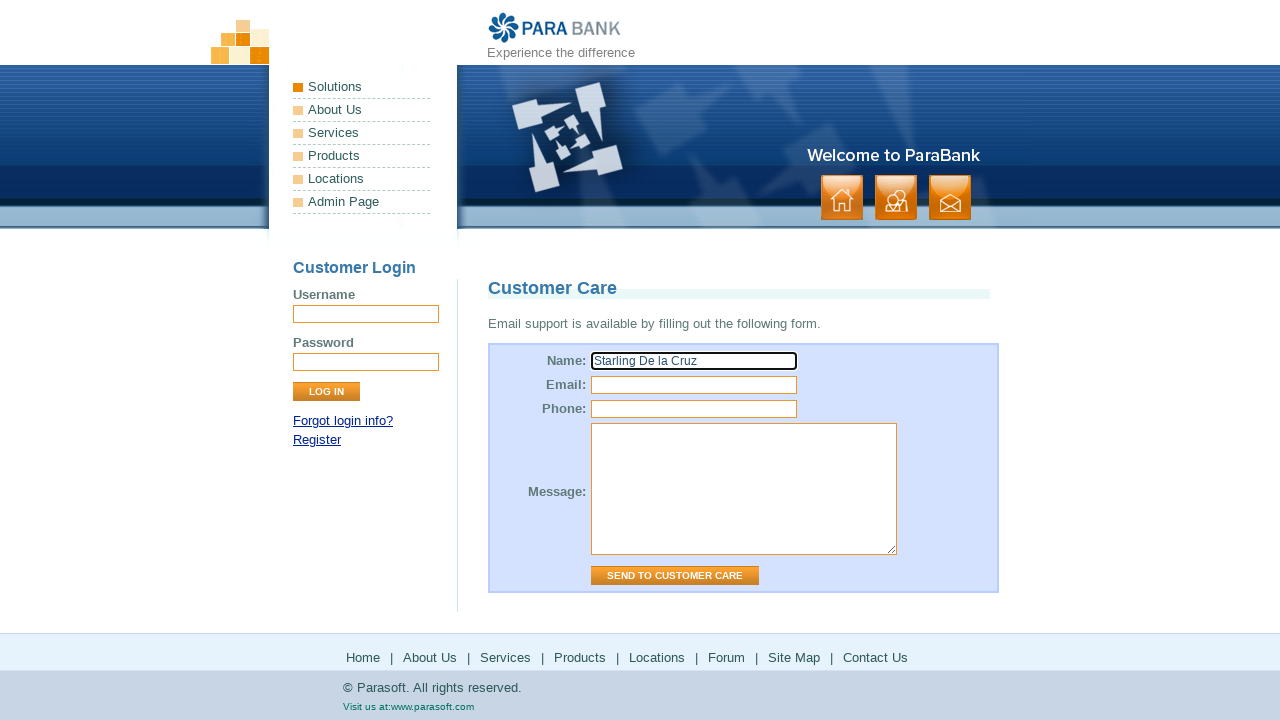

Filled email field with 'starling@gmail.com' on #email
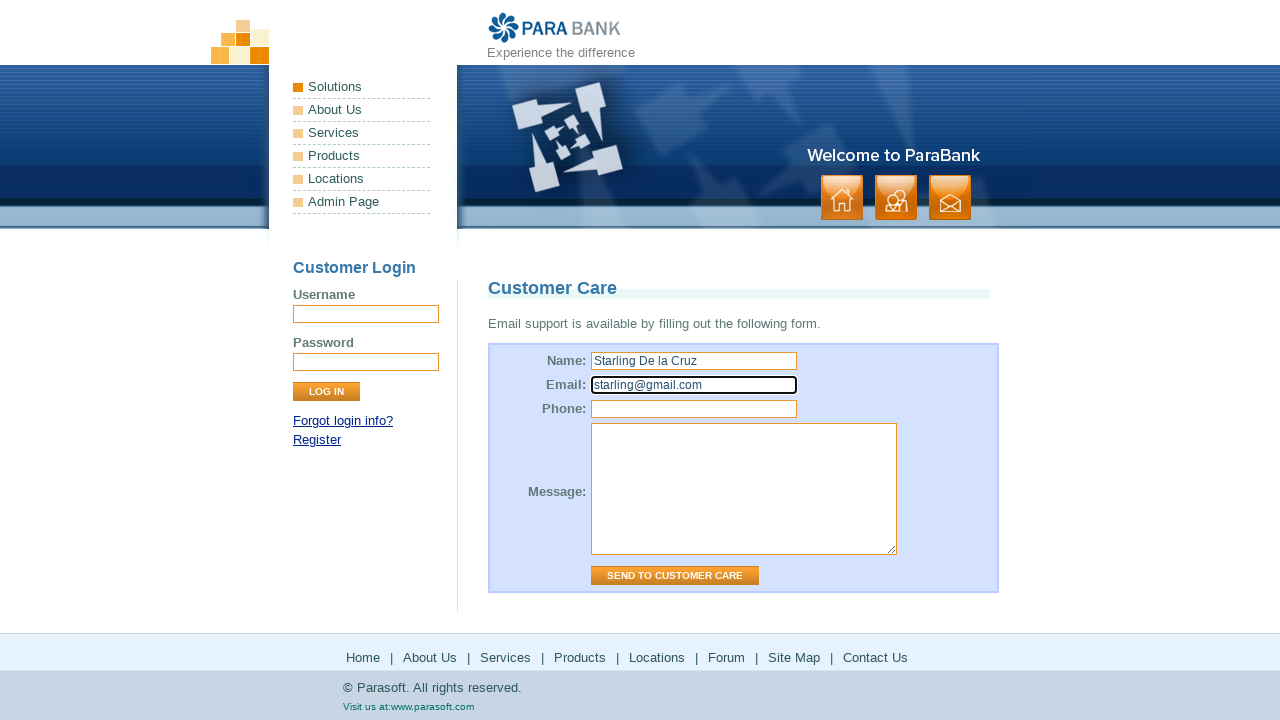

Filled phone field with '8091234567' on #phone
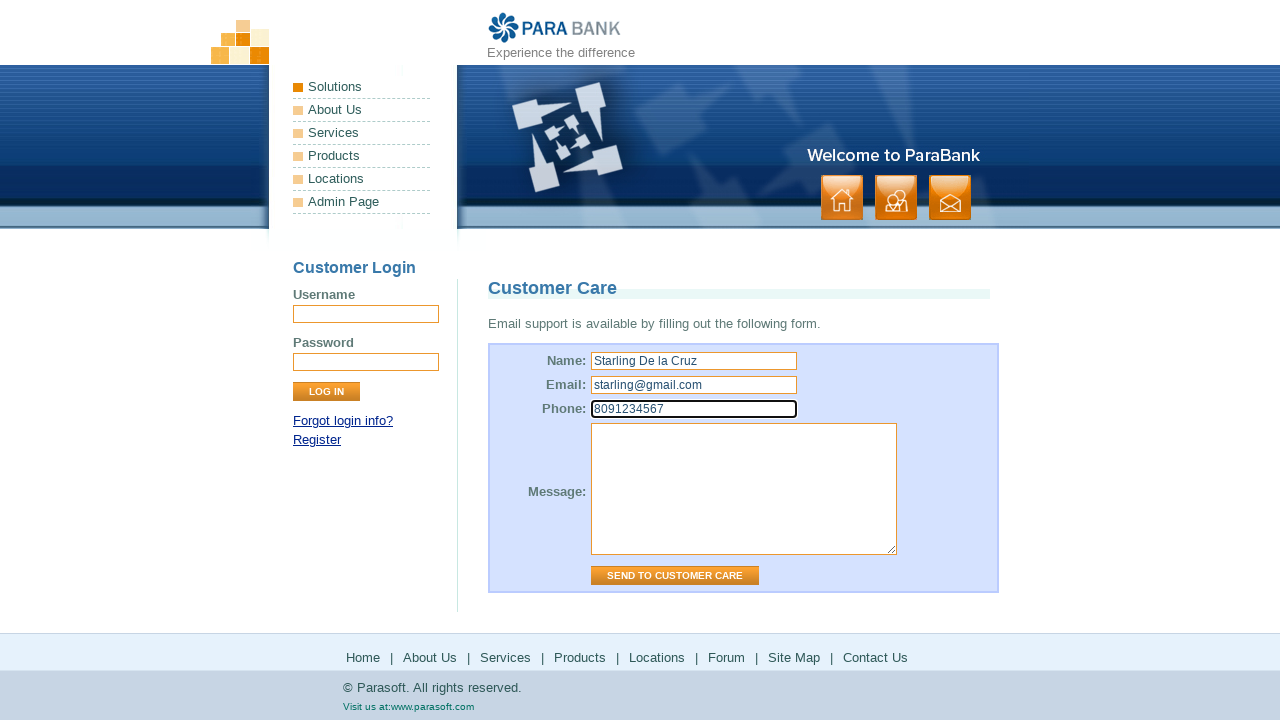

Filled message field with test message on #message
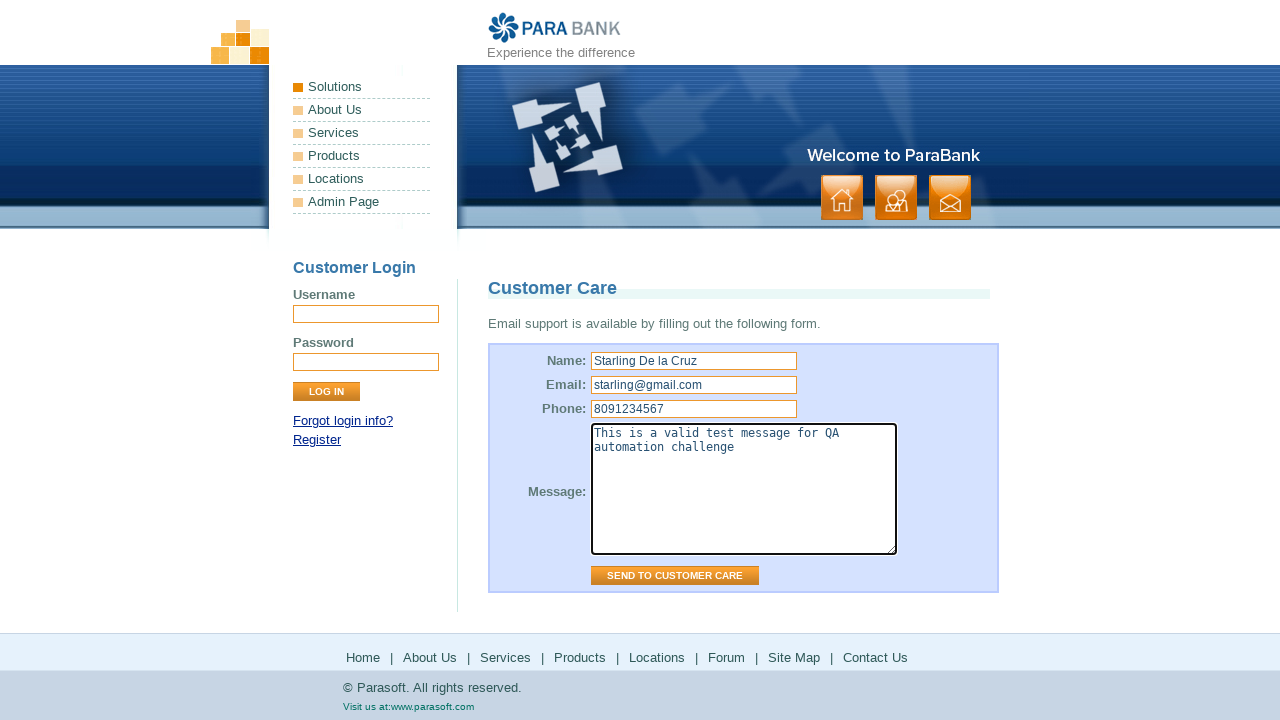

Clicked 'Send to Customer Care' submit button at (675, 576) on input[value="Send to Customer Care"]
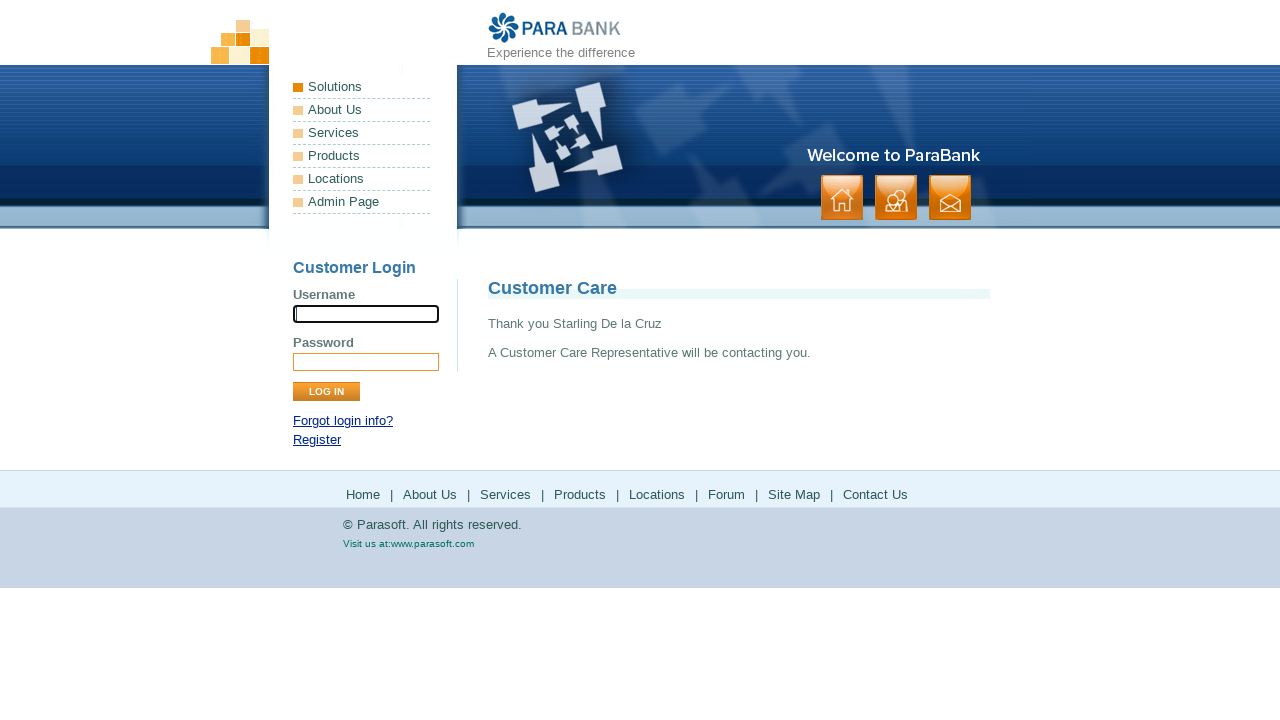

Form submission processed and page loaded
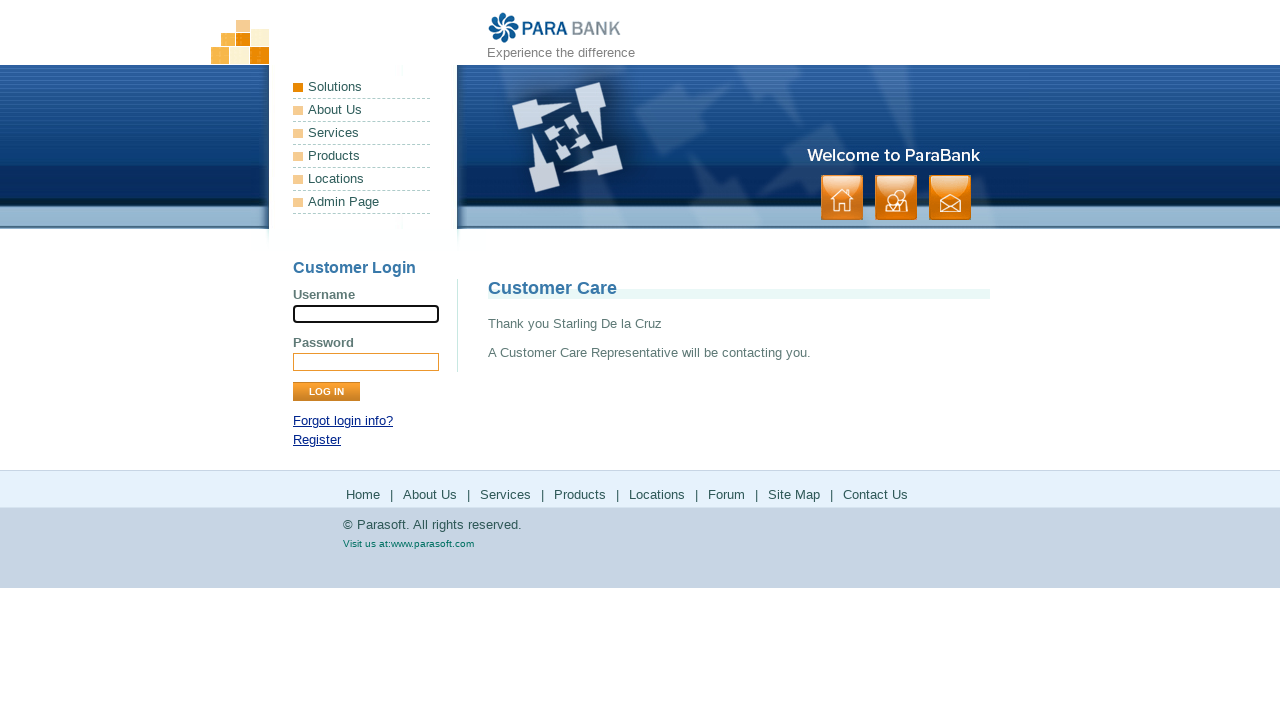

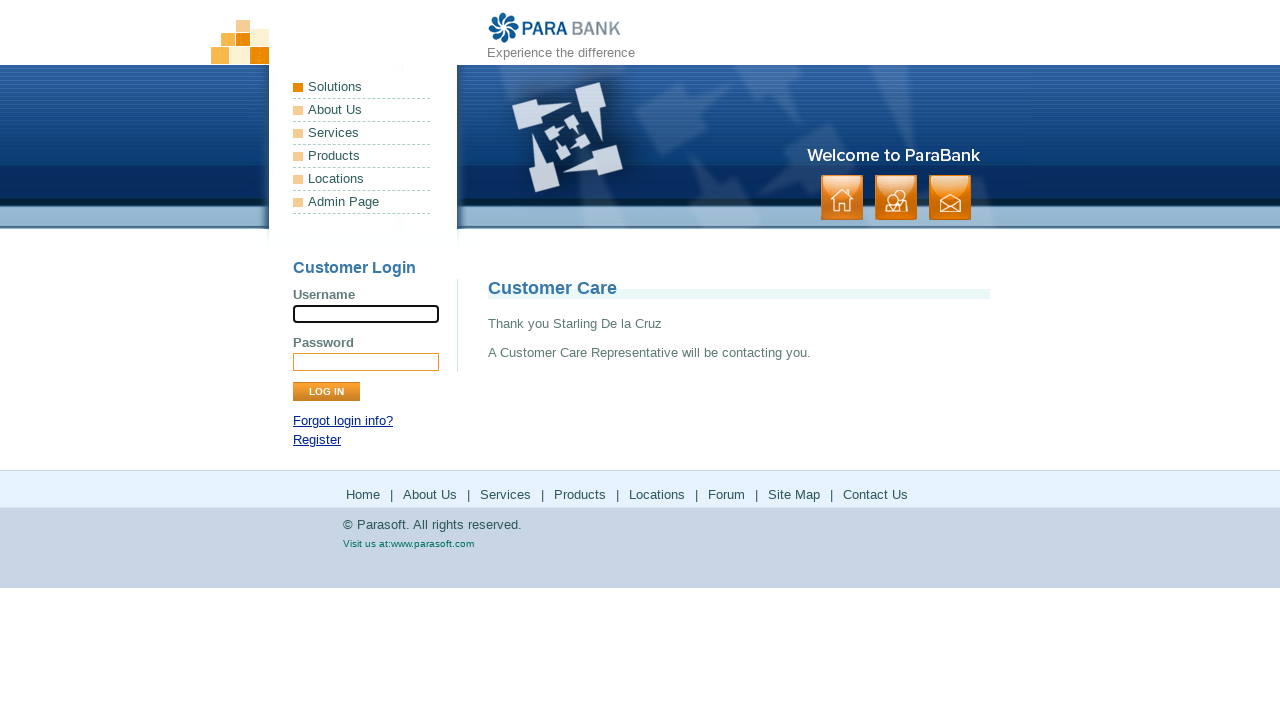